Tests marking all todo items as completed using the "Mark all as complete" checkbox and verifies all items have the completed class.

Starting URL: https://demo.playwright.dev/todomvc/

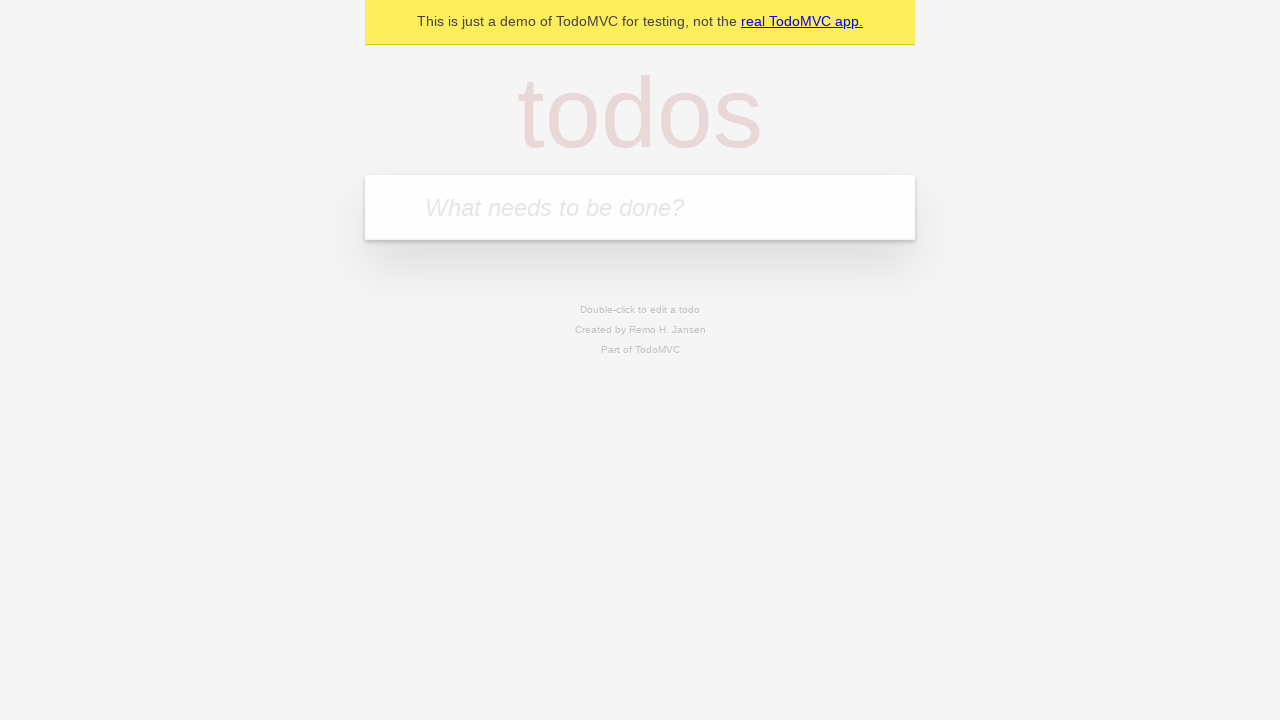

Filled todo input with 'buy some cheese' on internal:attr=[placeholder="What needs to be done?"i]
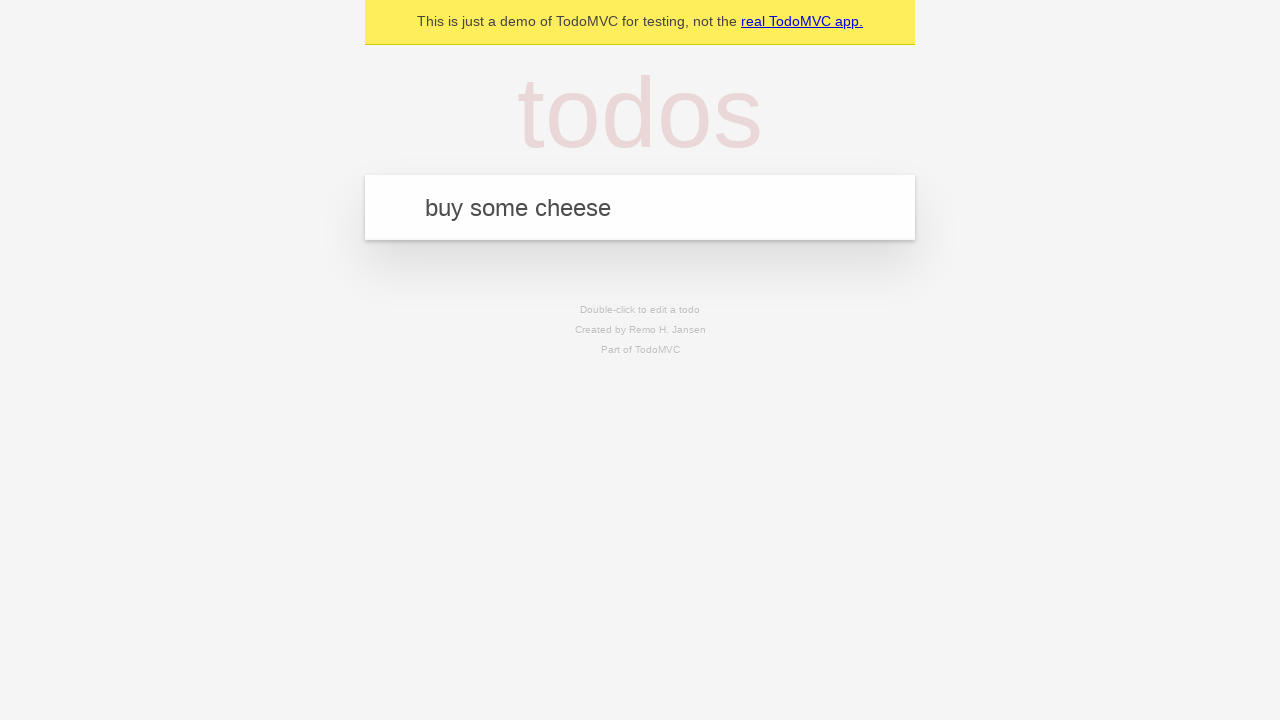

Pressed Enter to create todo 'buy some cheese' on internal:attr=[placeholder="What needs to be done?"i]
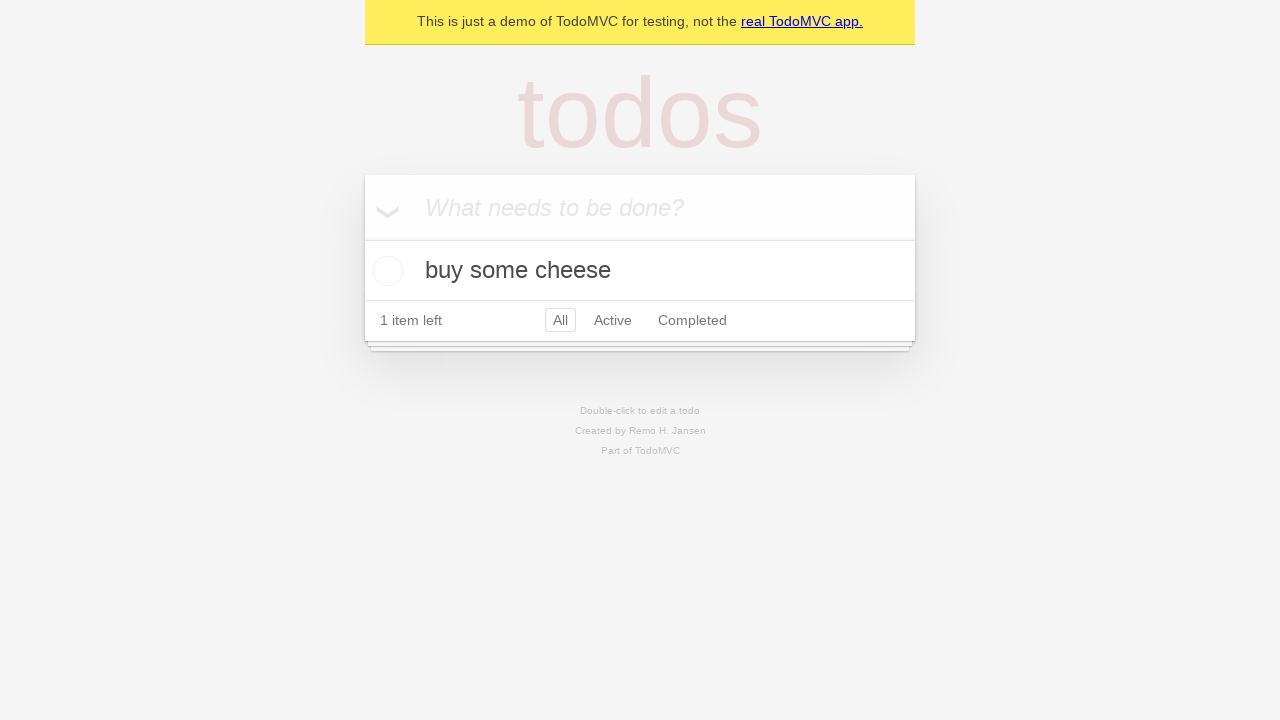

Filled todo input with 'feed the cat' on internal:attr=[placeholder="What needs to be done?"i]
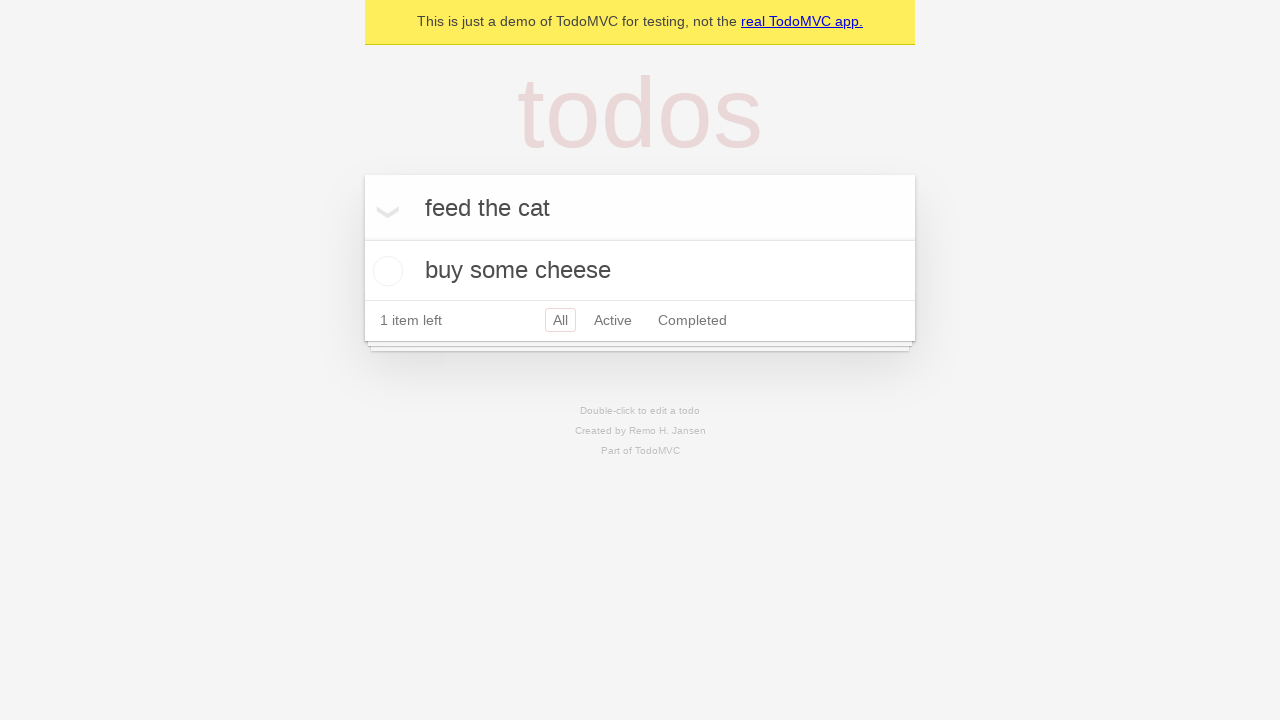

Pressed Enter to create todo 'feed the cat' on internal:attr=[placeholder="What needs to be done?"i]
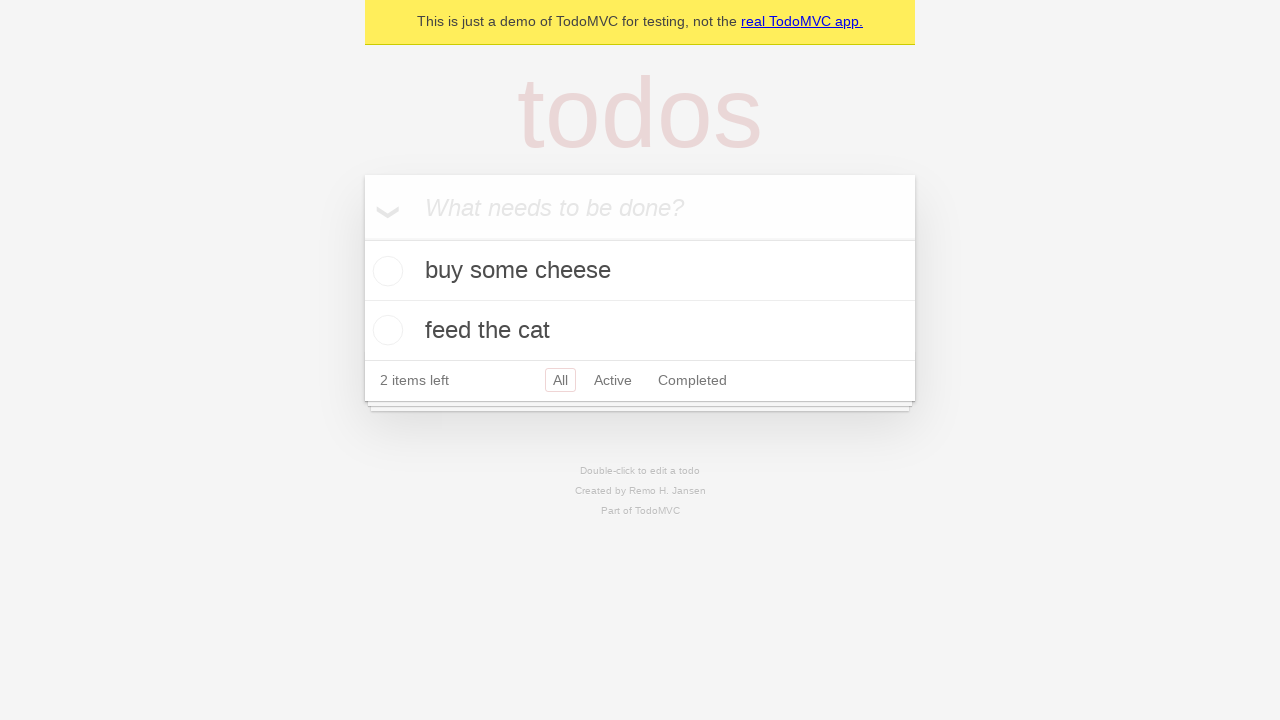

Filled todo input with 'book a doctors appointment' on internal:attr=[placeholder="What needs to be done?"i]
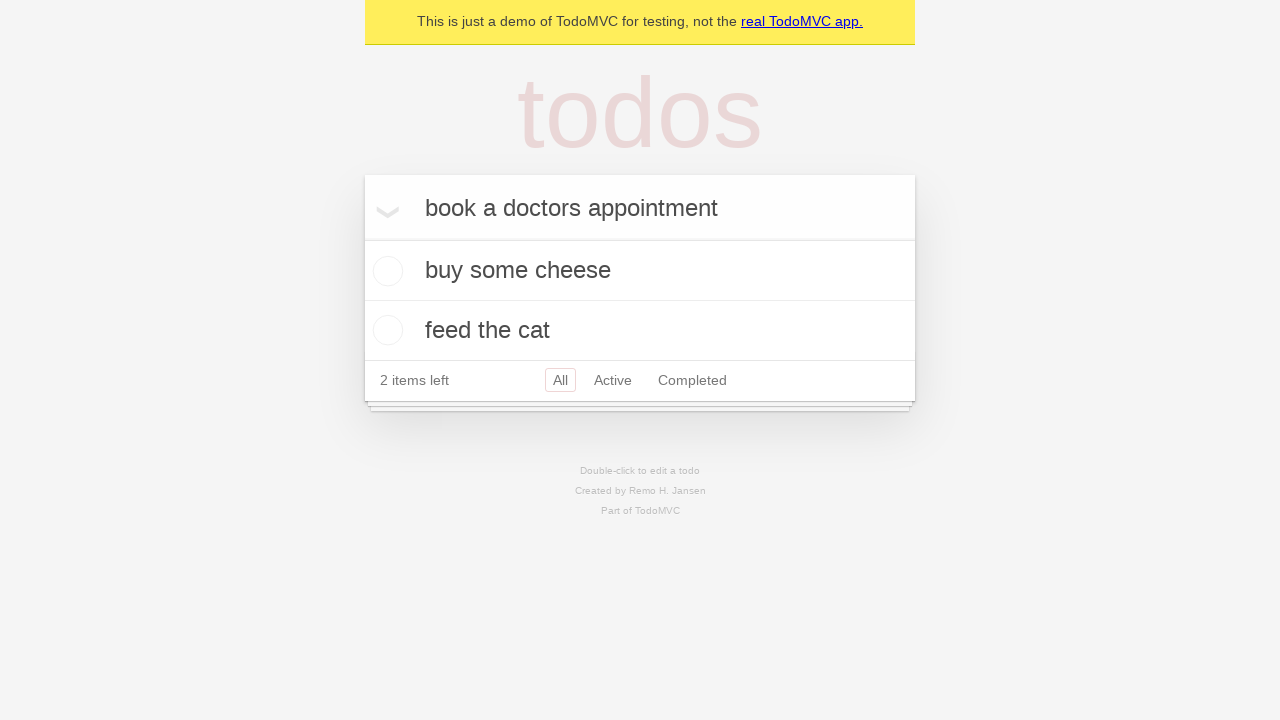

Pressed Enter to create todo 'book a doctors appointment' on internal:attr=[placeholder="What needs to be done?"i]
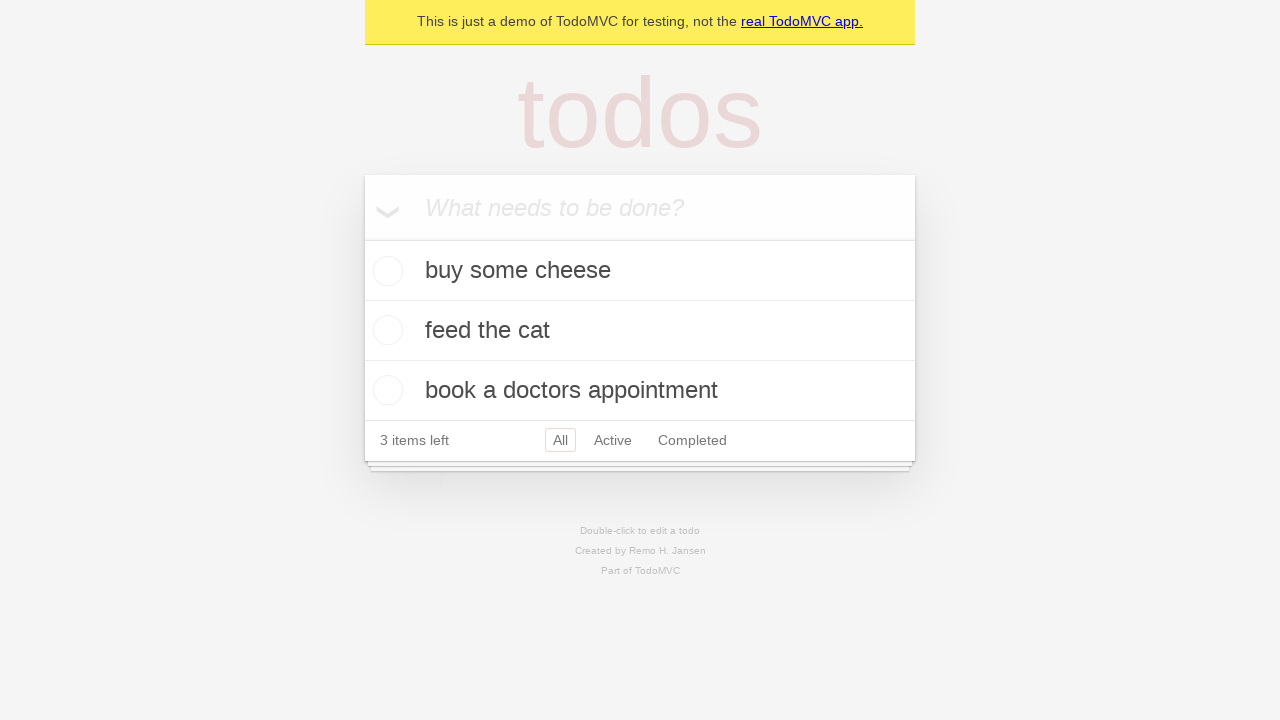

Checked 'Mark all as complete' checkbox at (362, 238) on internal:label="Mark all as complete"i
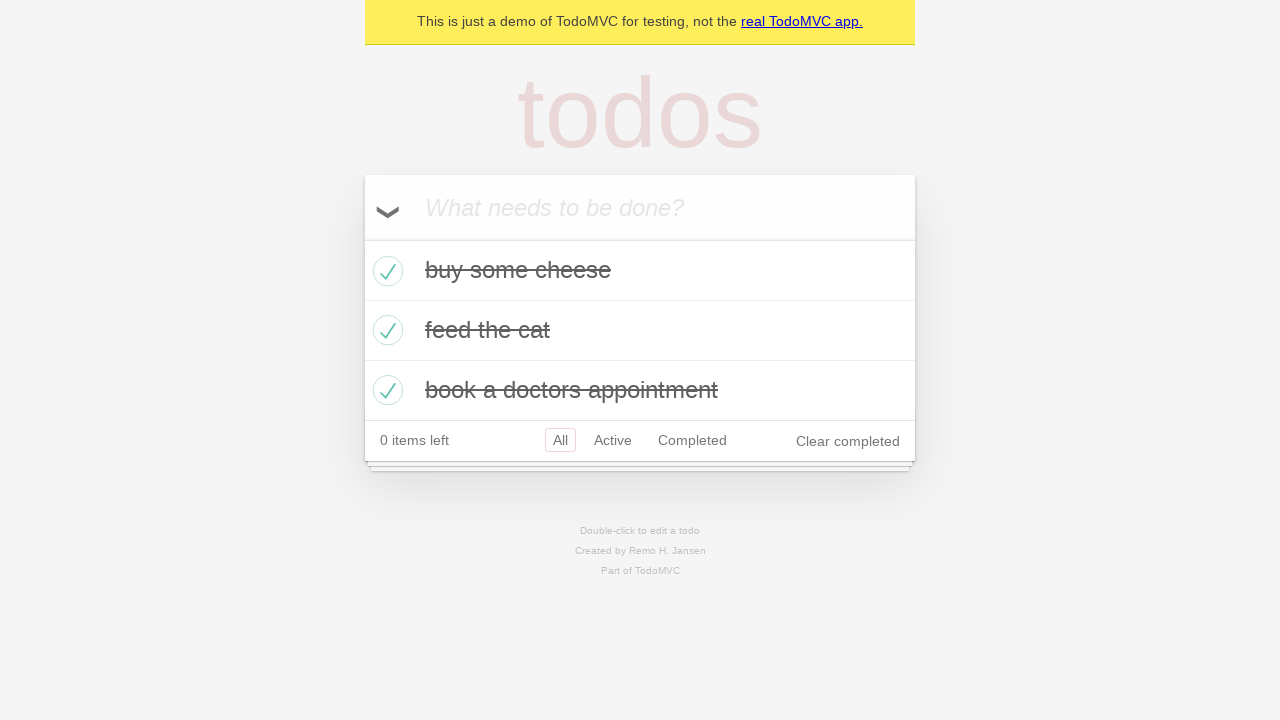

All todo items marked as completed
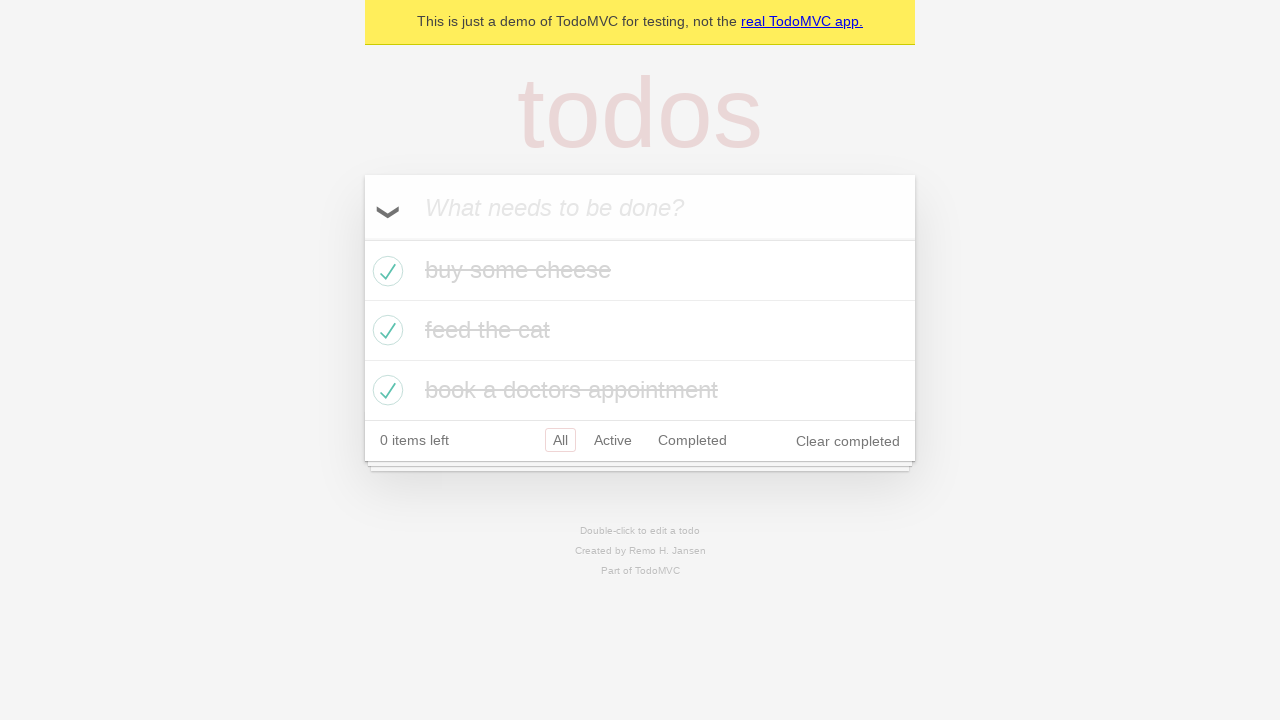

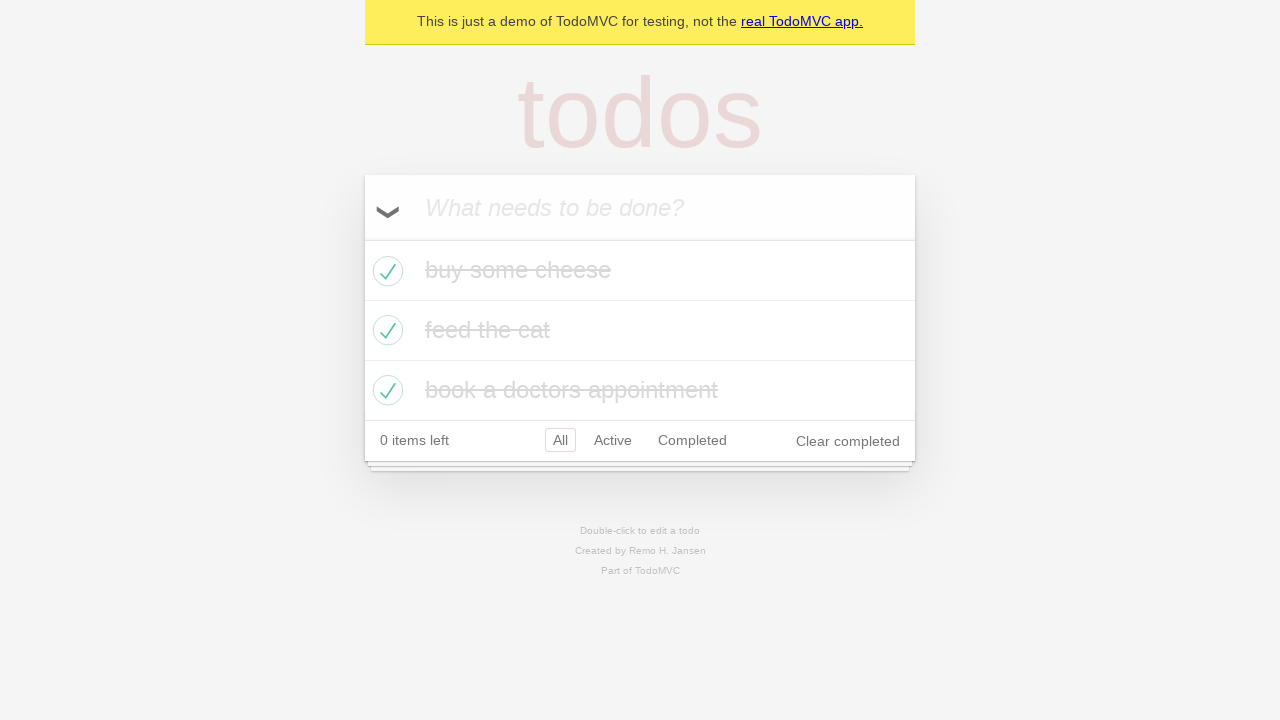